Tests form submission on the Basic Elements page by filling email and password fields, submitting the form, and validating the success alert message

Starting URL: http://automationbykrishna.com/#

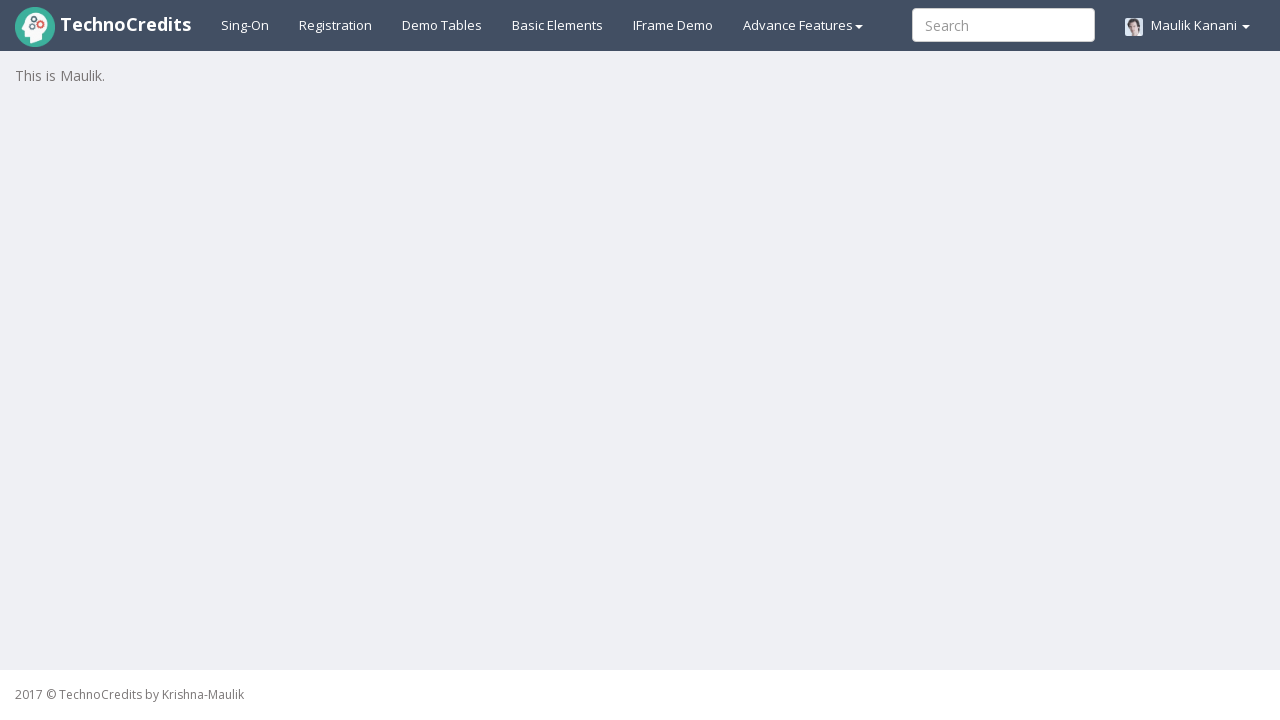

Clicked on Basic Elements tab at (558, 25) on xpath=//a[@id='basicelements']
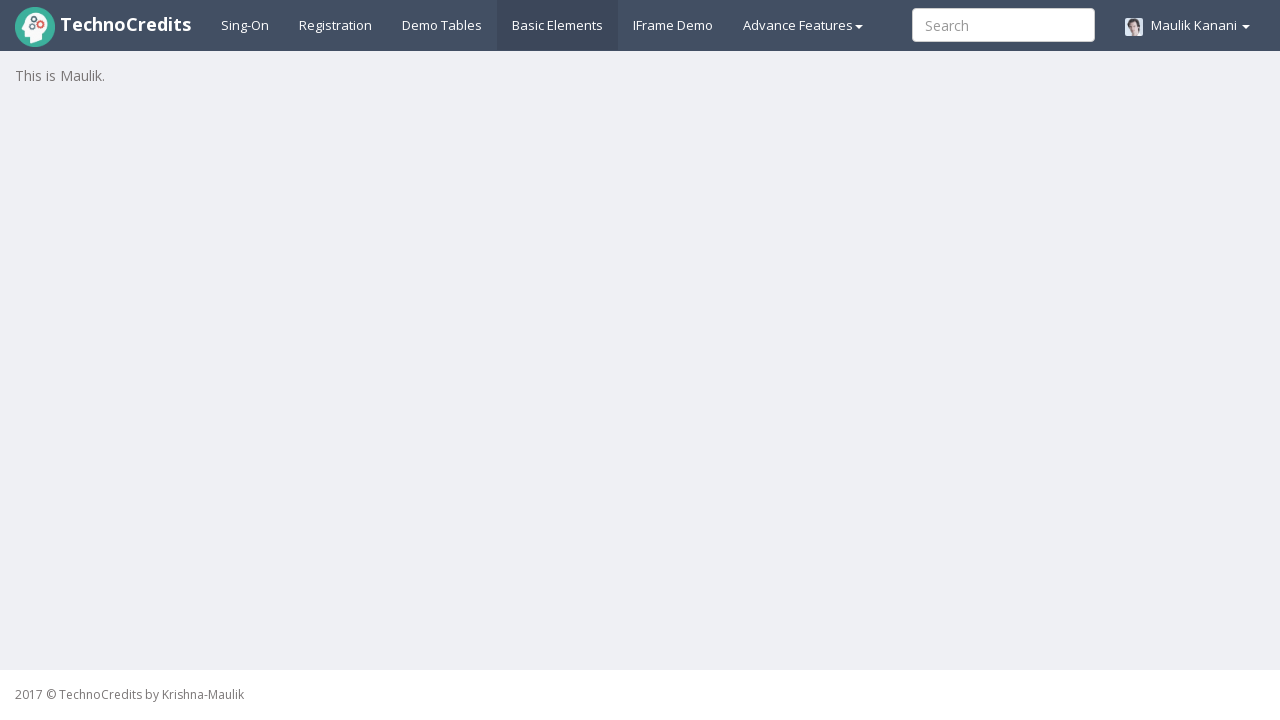

Email input field loaded and became visible
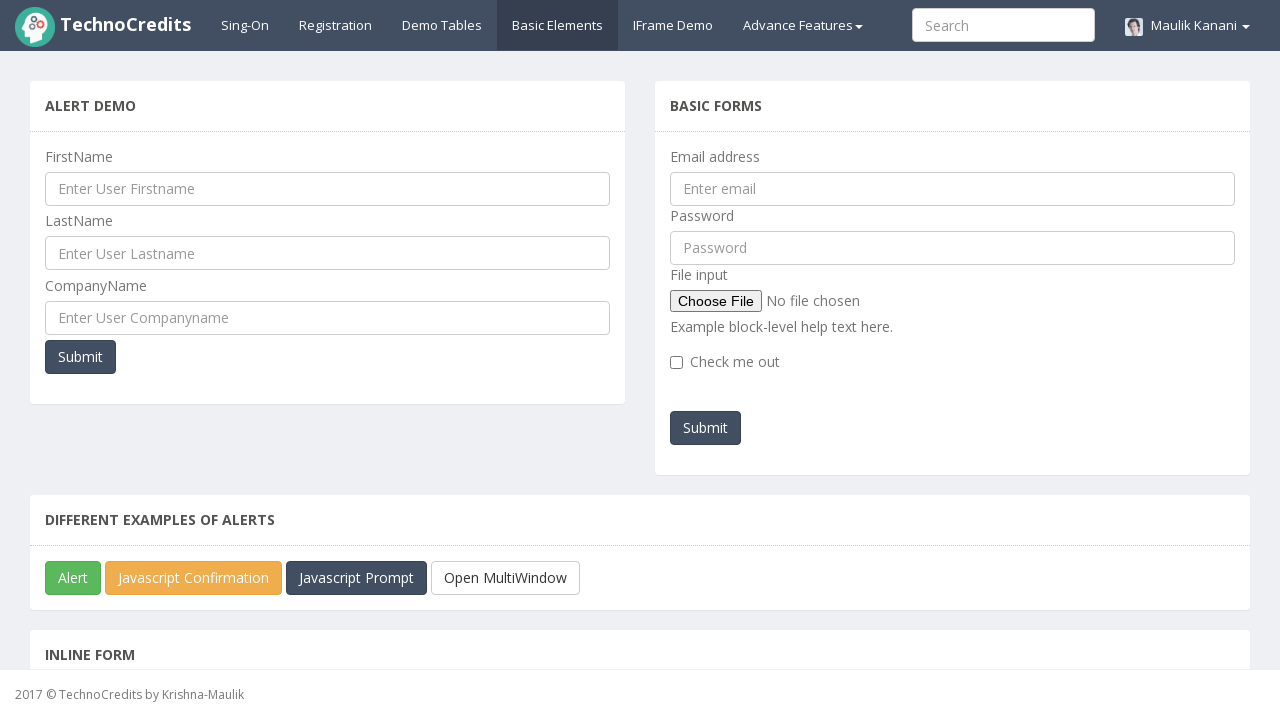

Filled email field with 'testuser123@example.com' on //input[@id='exampleInputEmail1']
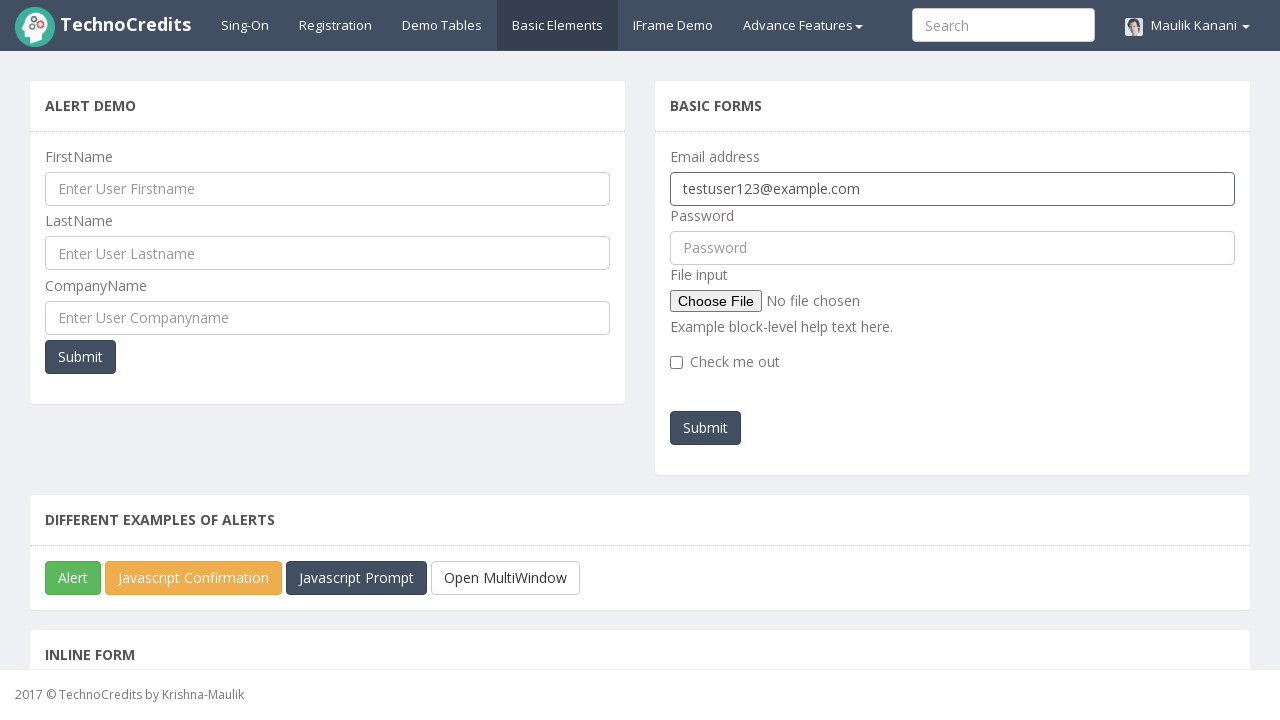

Filled password field with 'TestPass@456' on //input[@id='UserLastName']
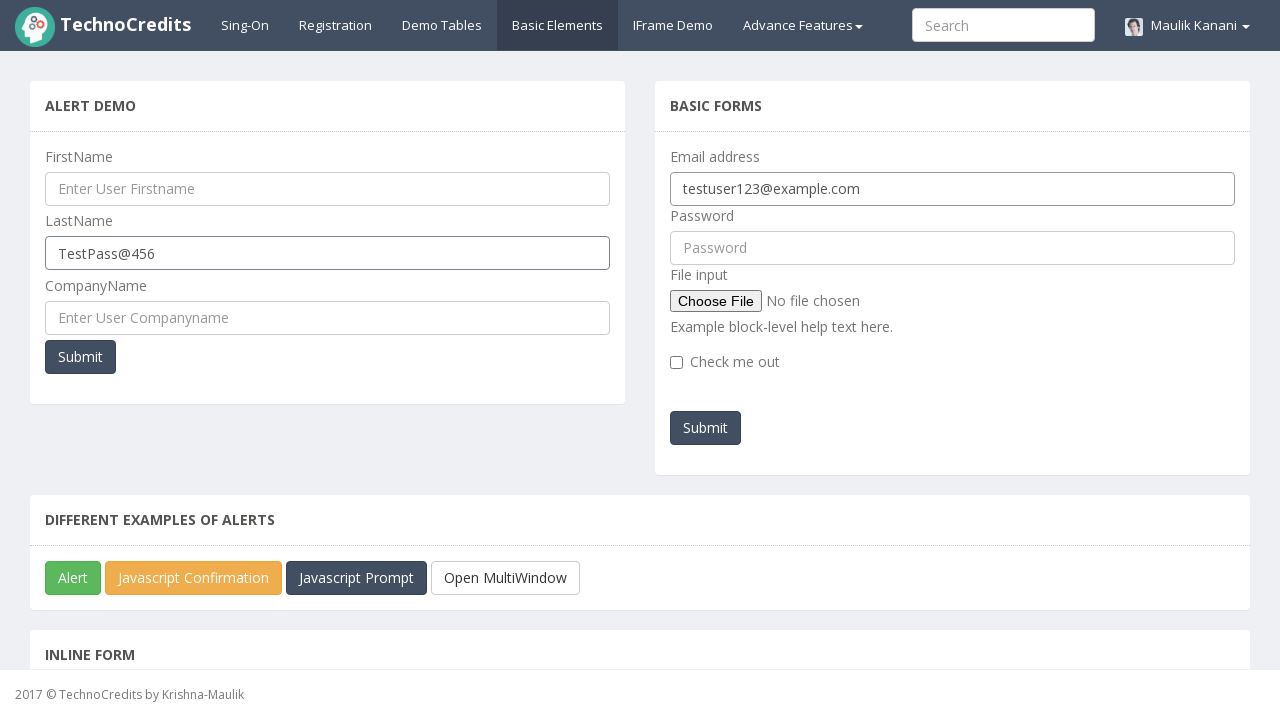

Clicked submit button to submit the form at (706, 428) on xpath=//button[@id='submitb2']
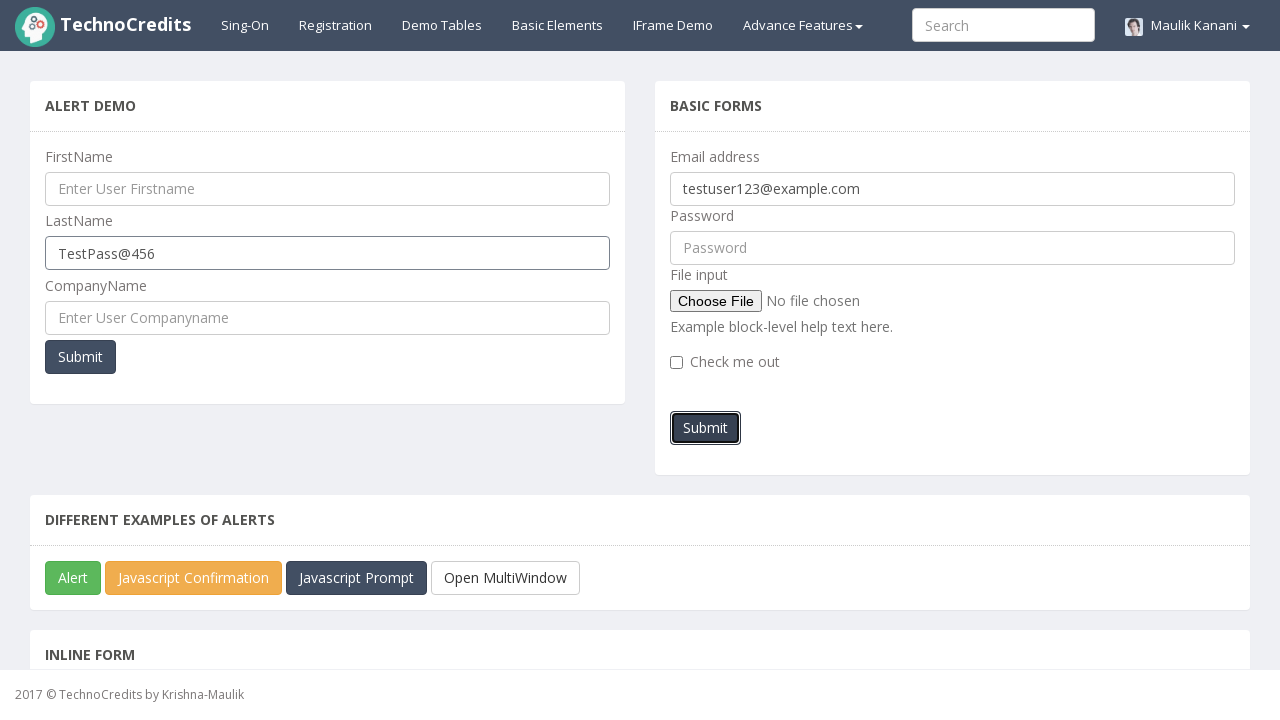

Set up alert dialog handler to accept alerts
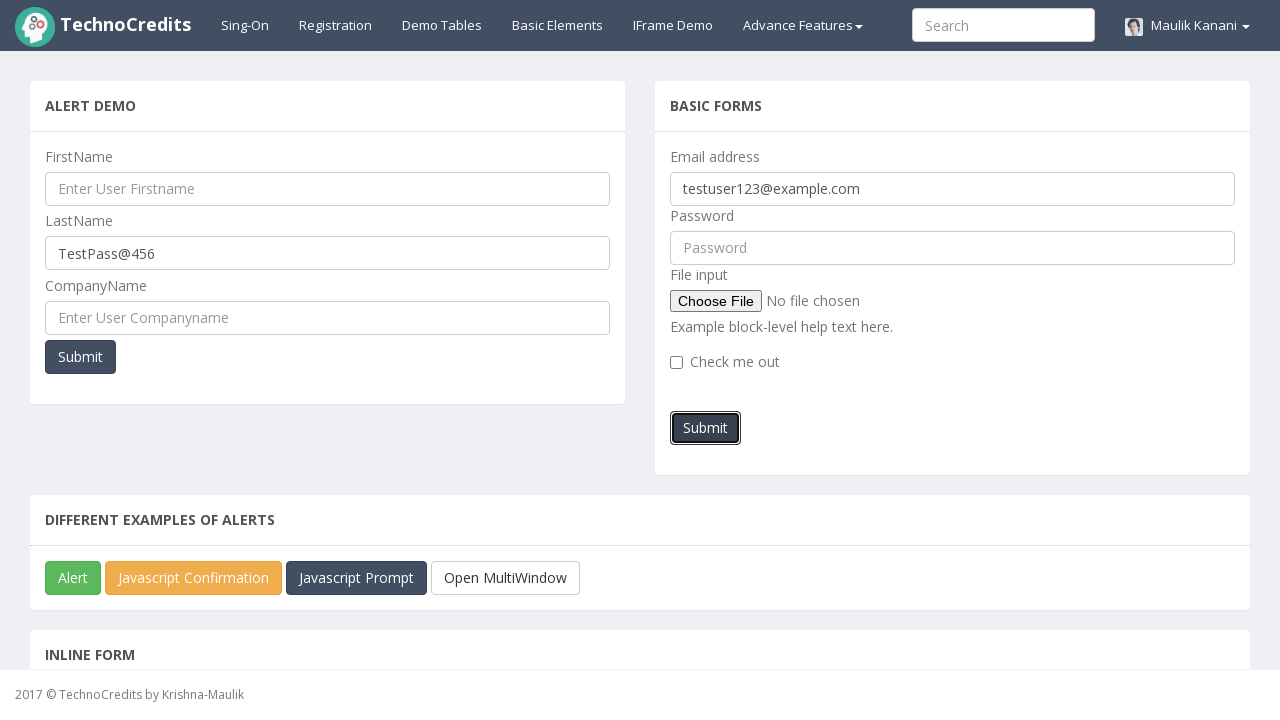

Waited for alert to be processed and accepted
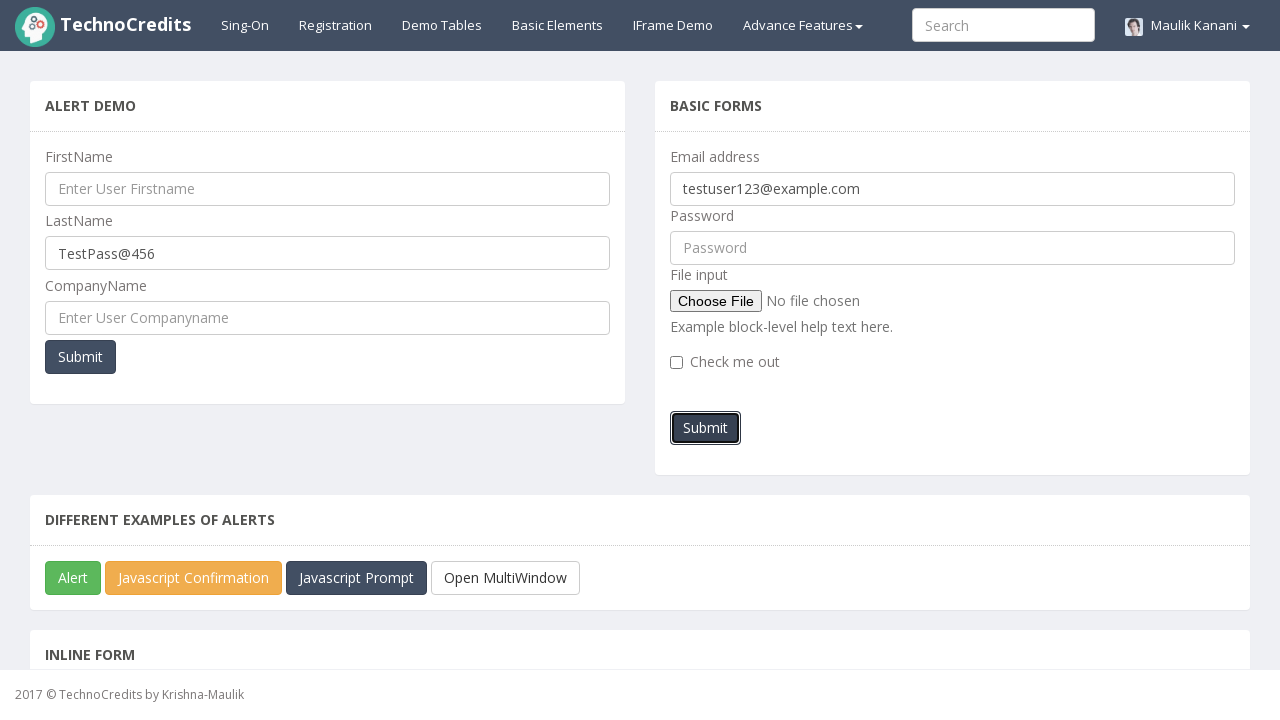

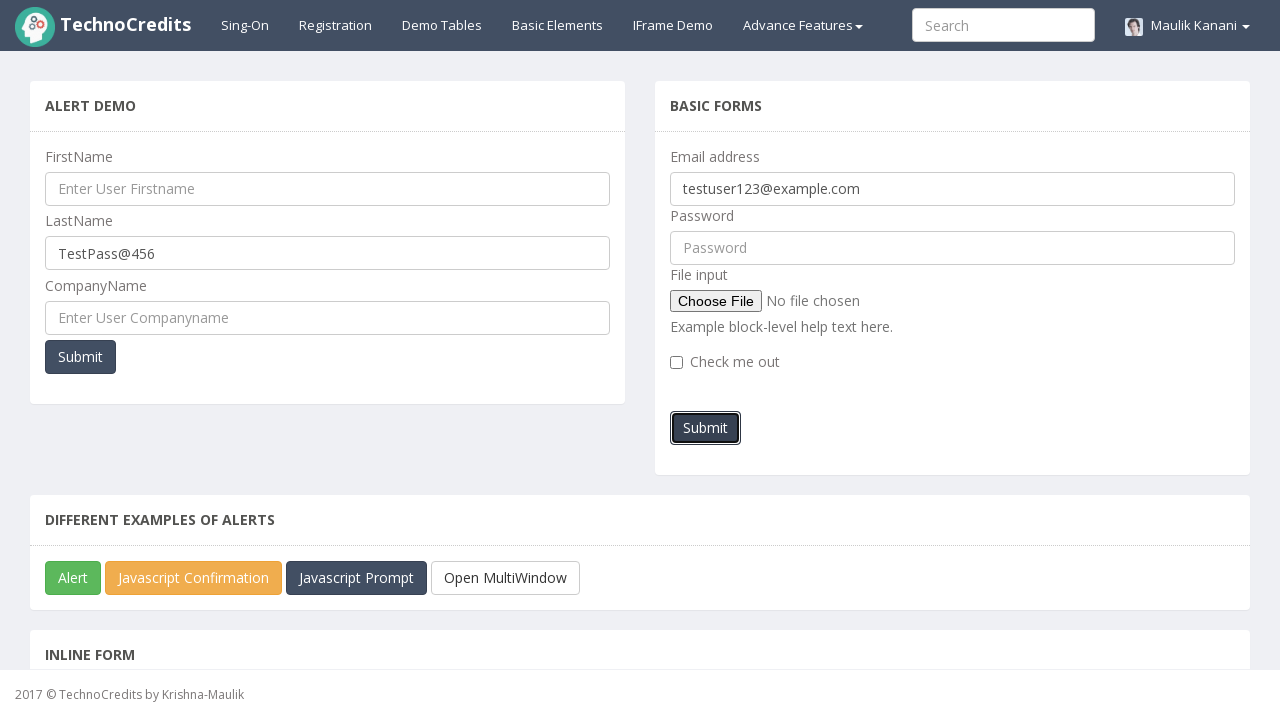